Navigates to the Slider widget page in the Widgets section.

Starting URL: https://demoqa.com/

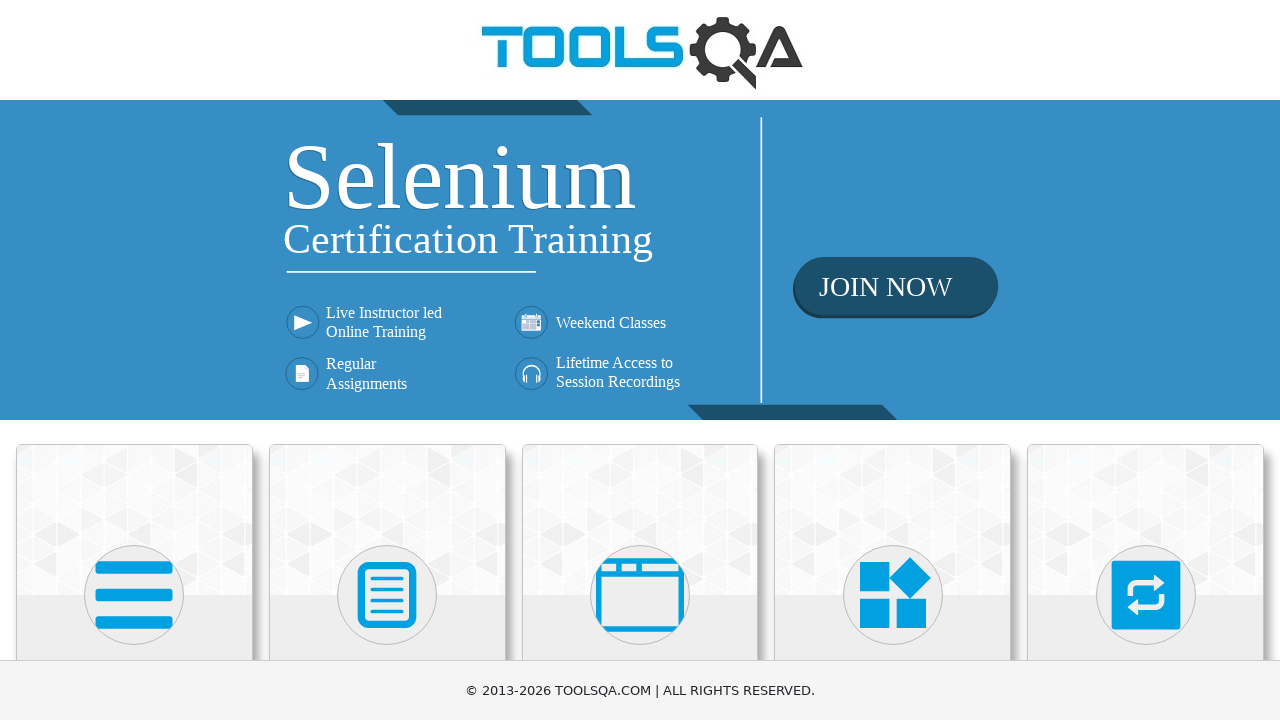

Clicked on Widgets category at (893, 360) on xpath=//h5[contains(text(),'Widgets')]
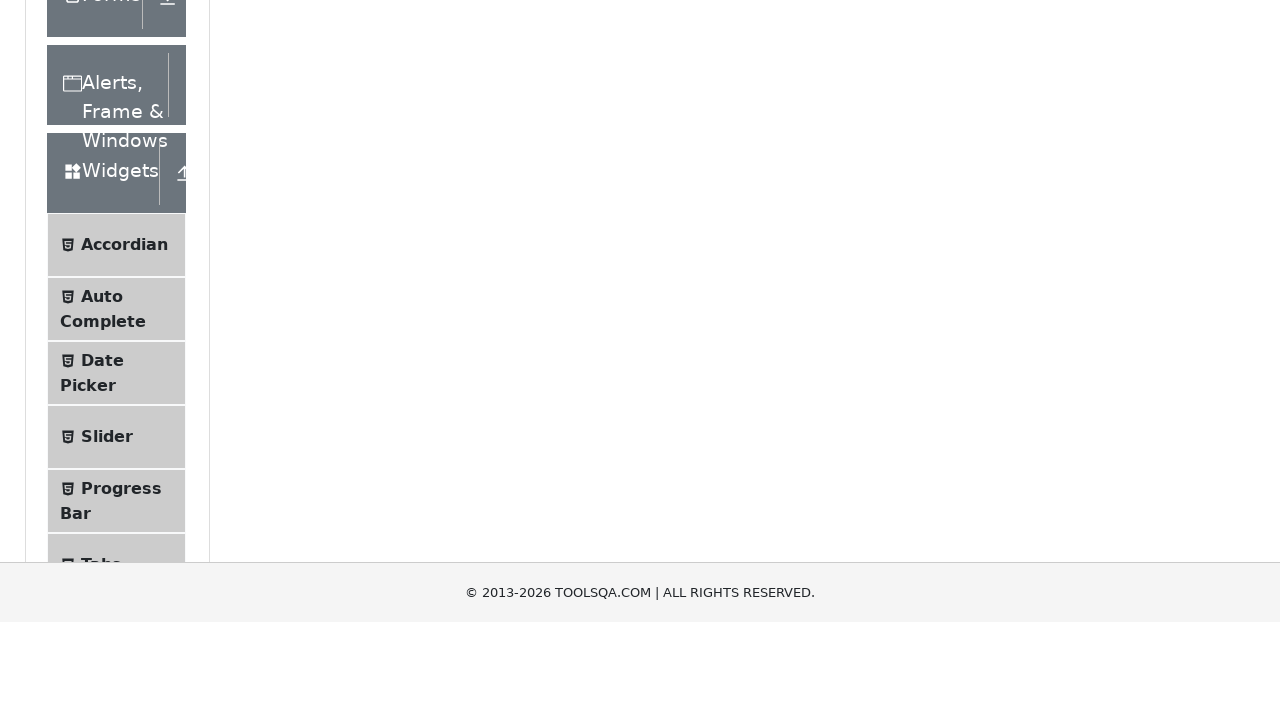

Clicked on Slider menu item to navigate to Slider widget page at (107, 360) on xpath=//span[@class='text' and contains(text(),'Slider')]
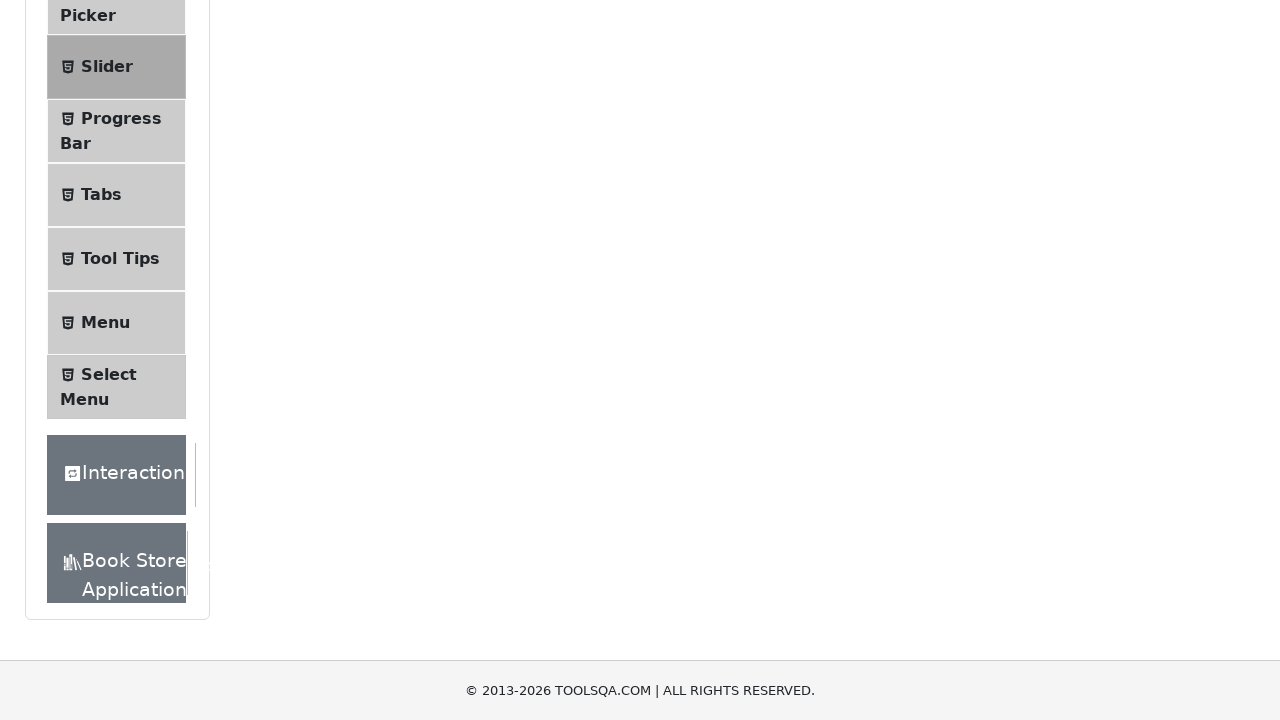

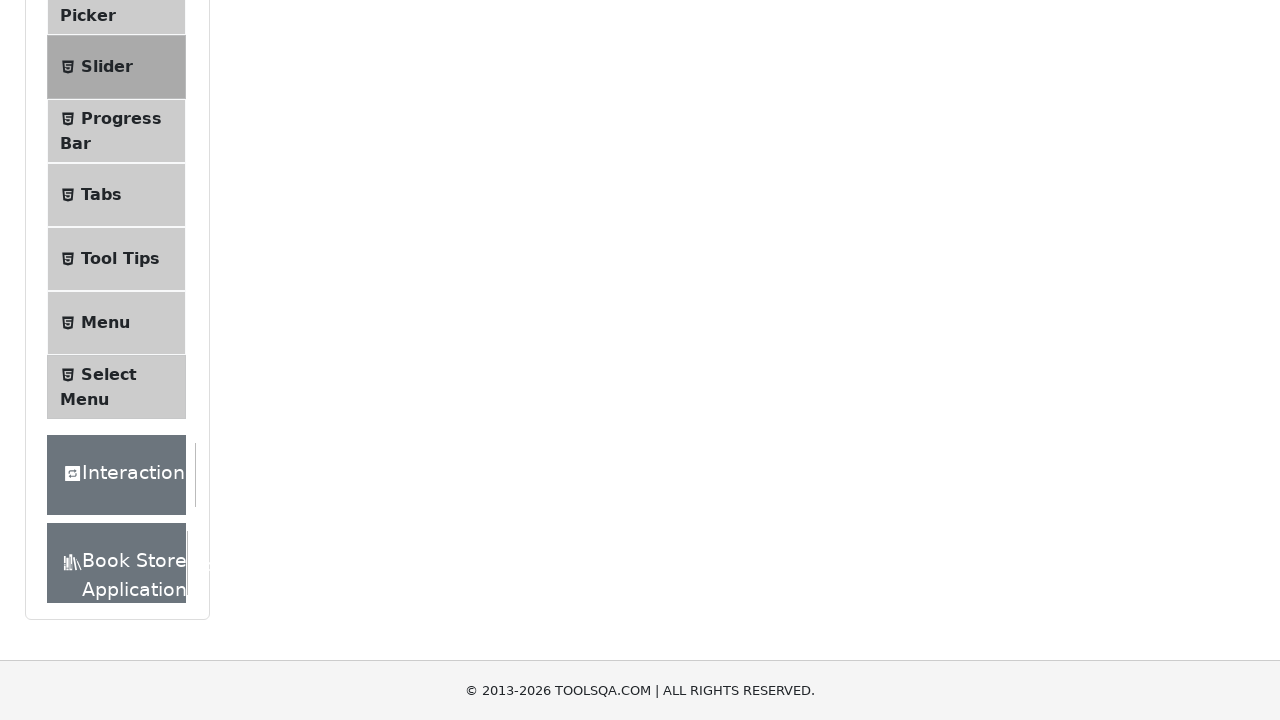